Tests that new todo items are appended to the bottom of the list and shows correct count

Starting URL: https://demo.playwright.dev/todomvc

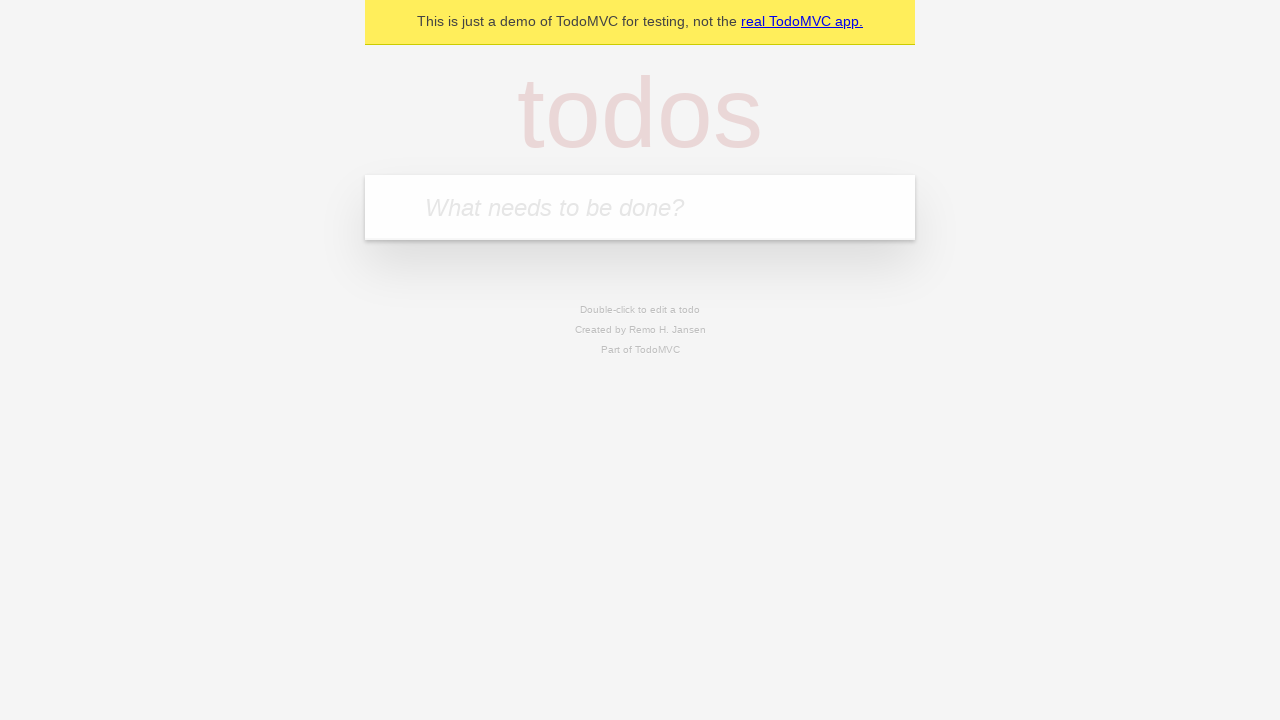

Filled todo input with 'buy some cheese' on internal:attr=[placeholder="What needs to be done?"i]
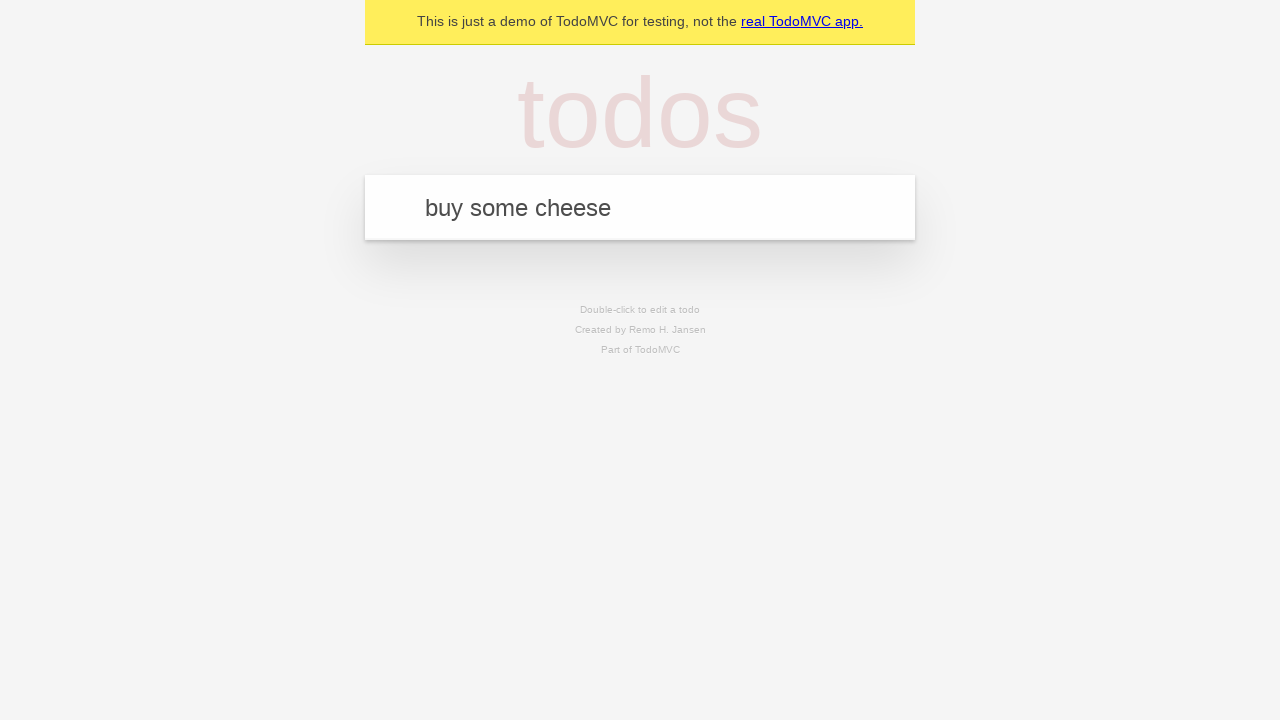

Pressed Enter to add first todo item on internal:attr=[placeholder="What needs to be done?"i]
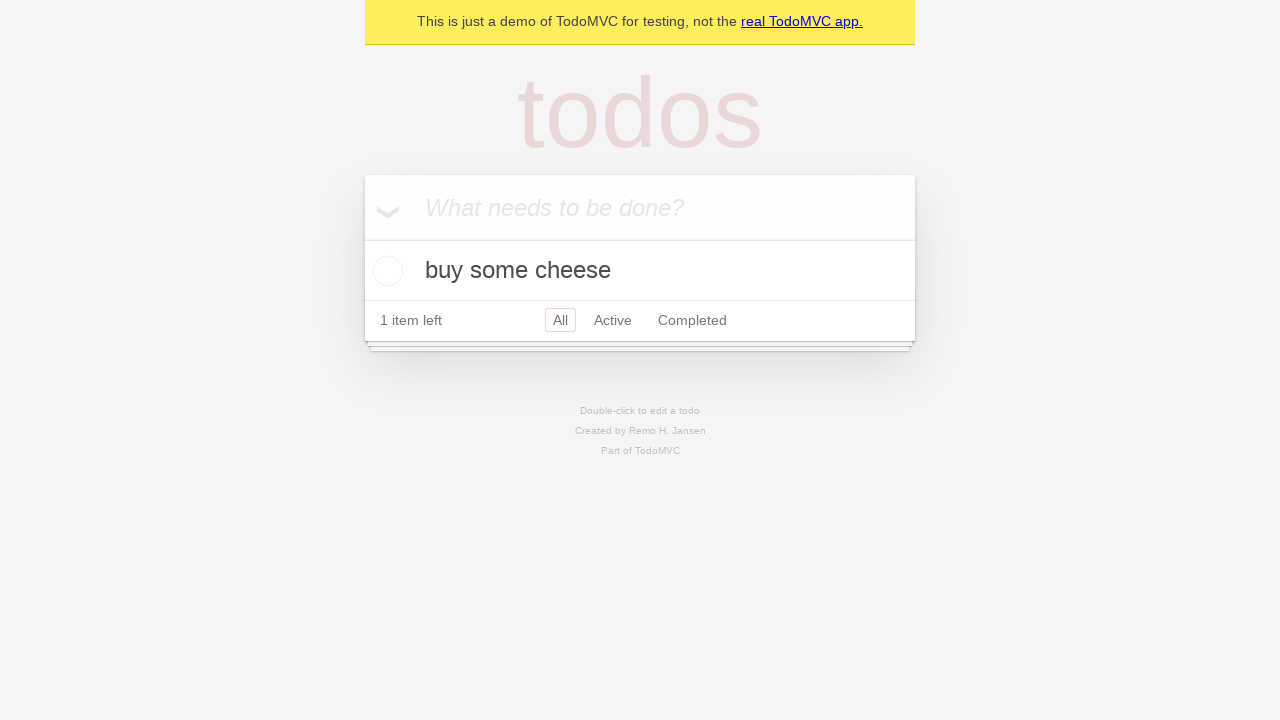

Filled todo input with 'feed the cat' on internal:attr=[placeholder="What needs to be done?"i]
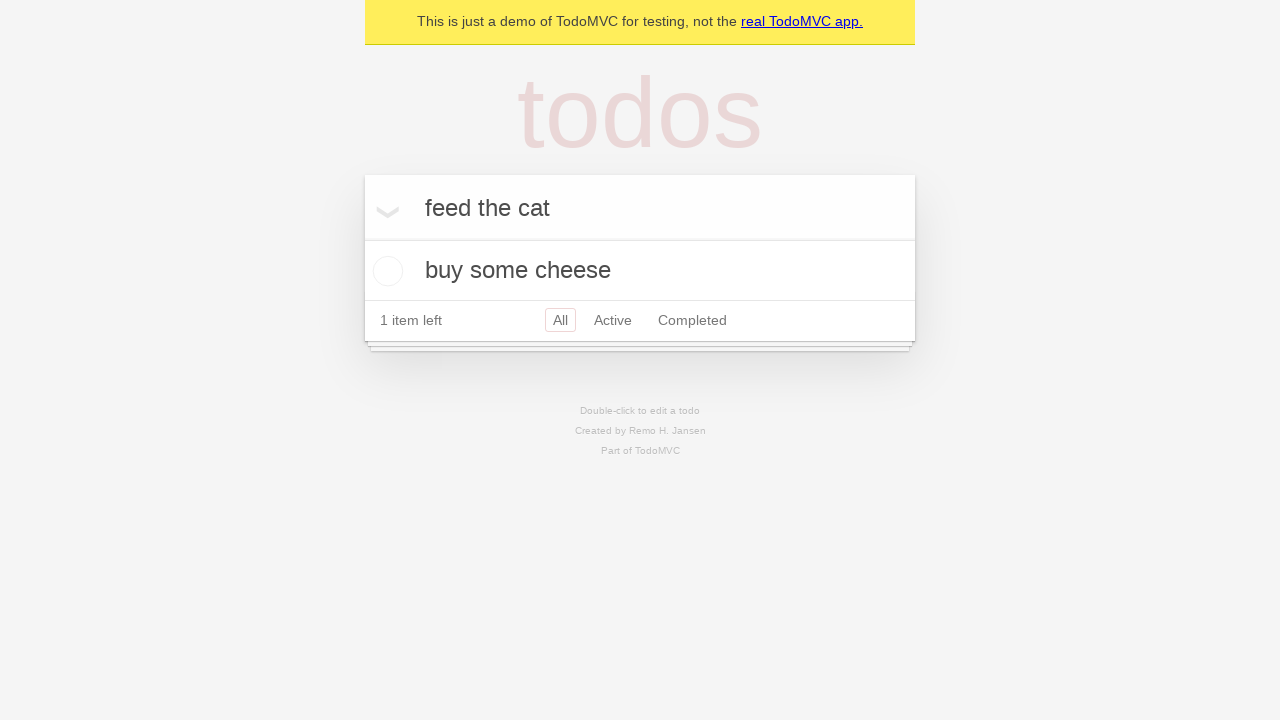

Pressed Enter to add second todo item on internal:attr=[placeholder="What needs to be done?"i]
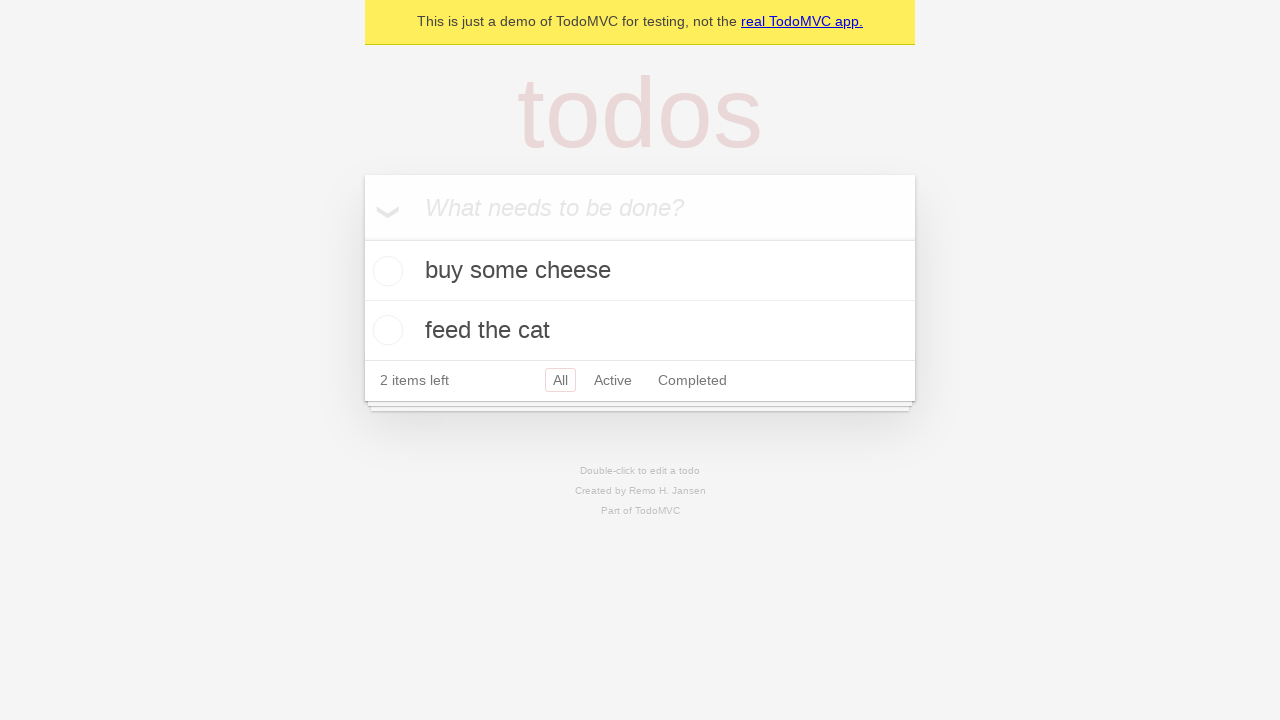

Filled todo input with 'book a doctors appointment' on internal:attr=[placeholder="What needs to be done?"i]
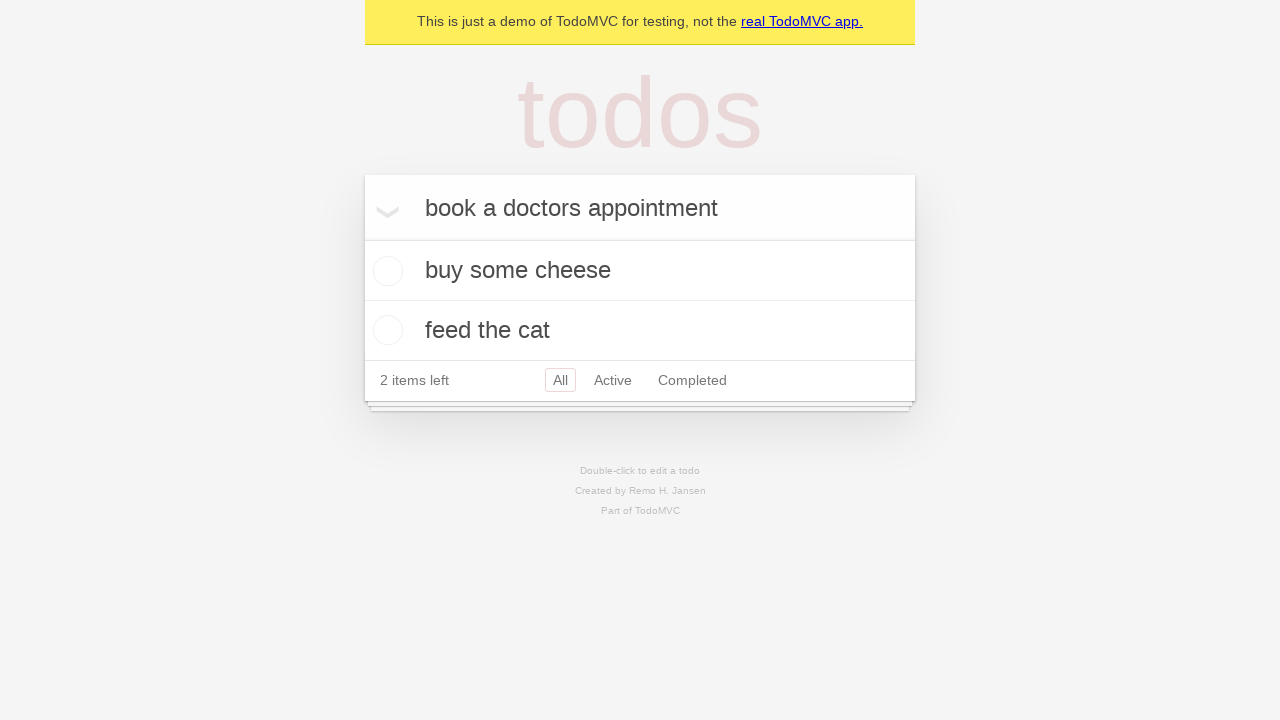

Pressed Enter to add third todo item on internal:attr=[placeholder="What needs to be done?"i]
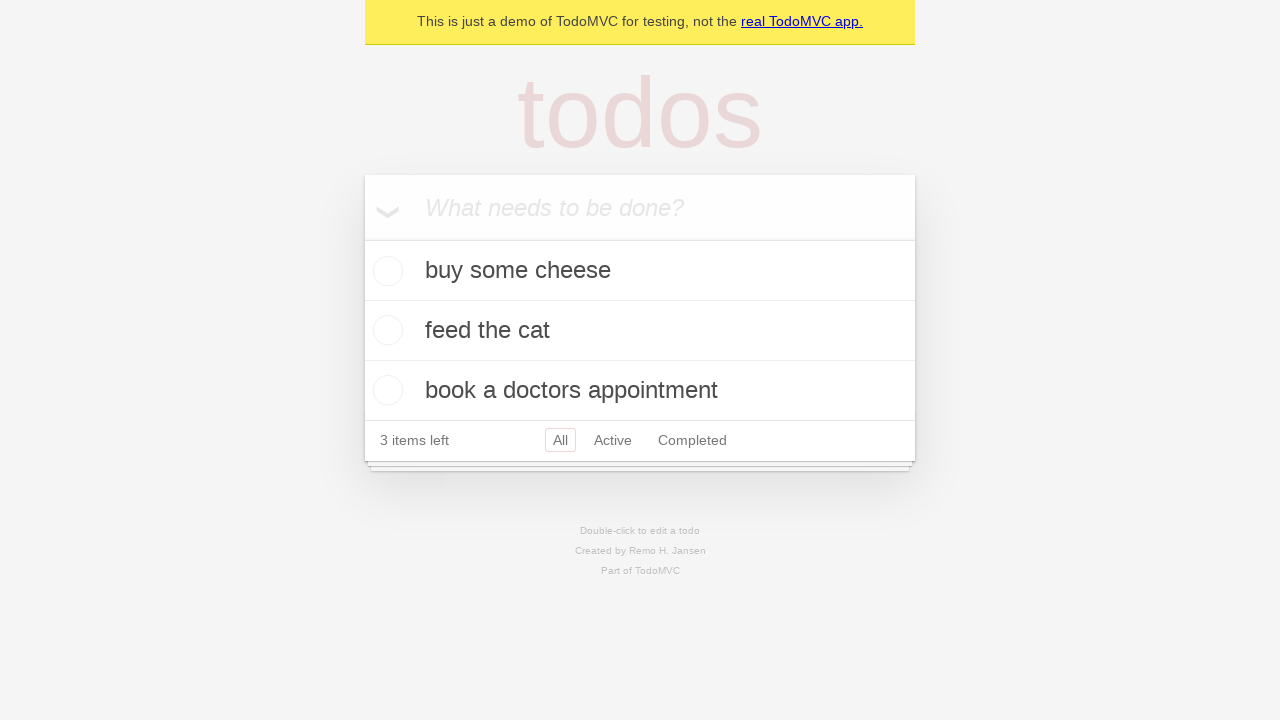

Waited for todo count element to appear
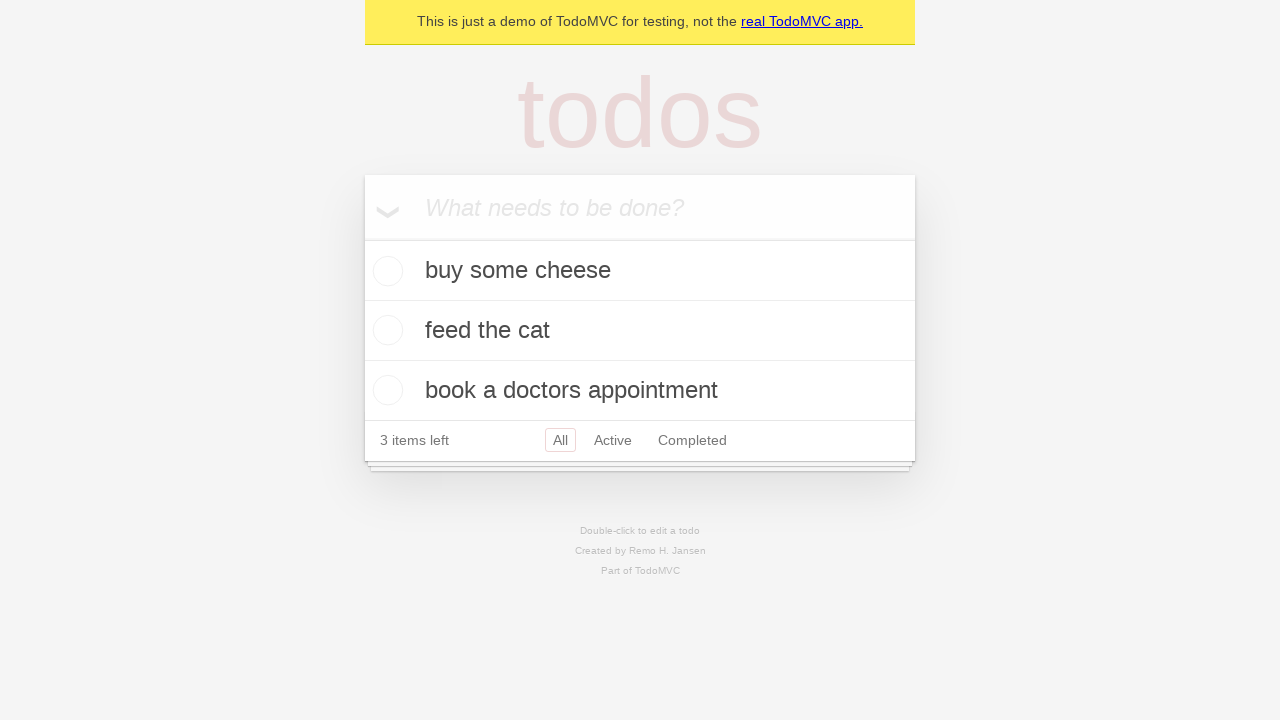

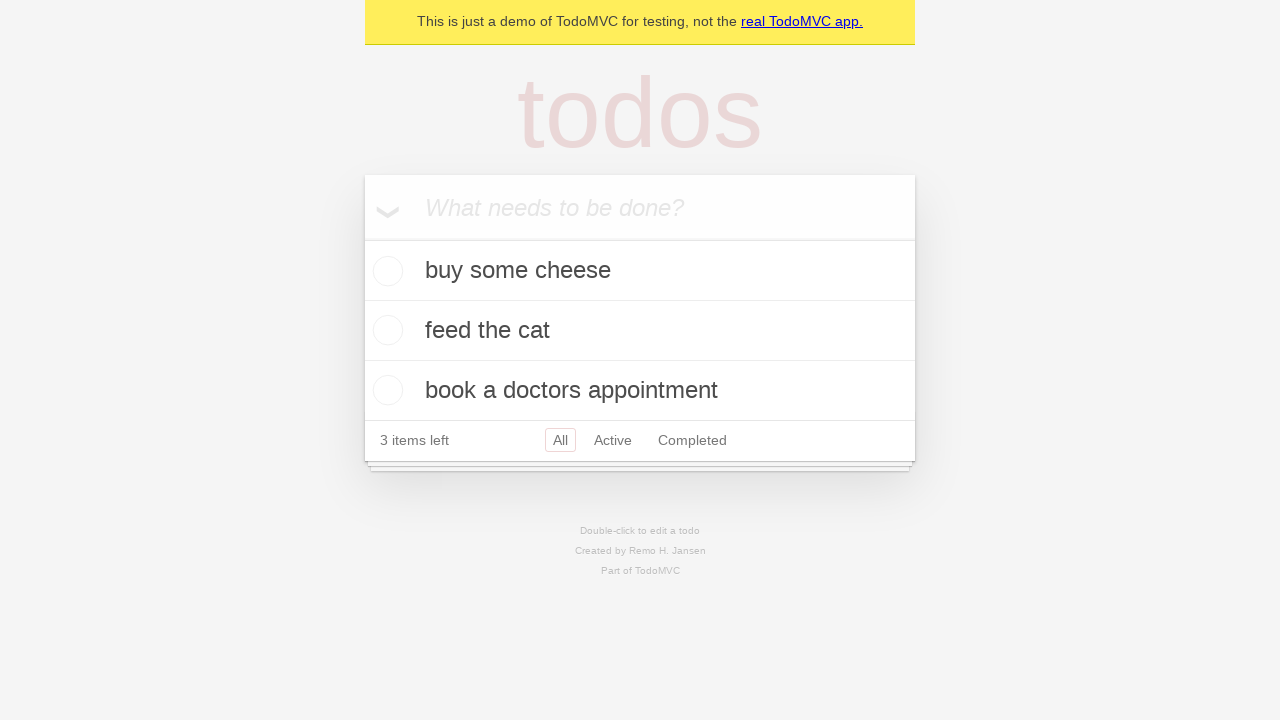